Tests opening a new browser window, navigating to a second page in that window, and verifying that two windows are open.

Starting URL: http://the-internet.herokuapp.com/windows

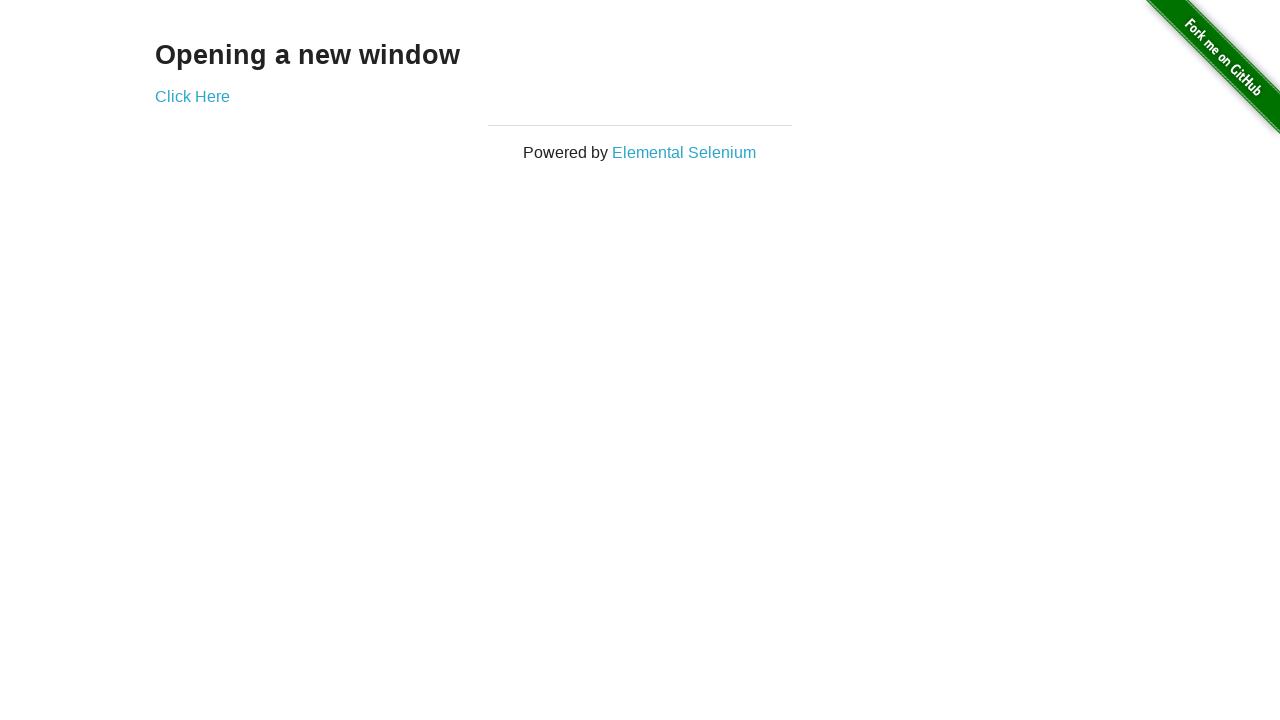

Opened a new browser window/page in the same context
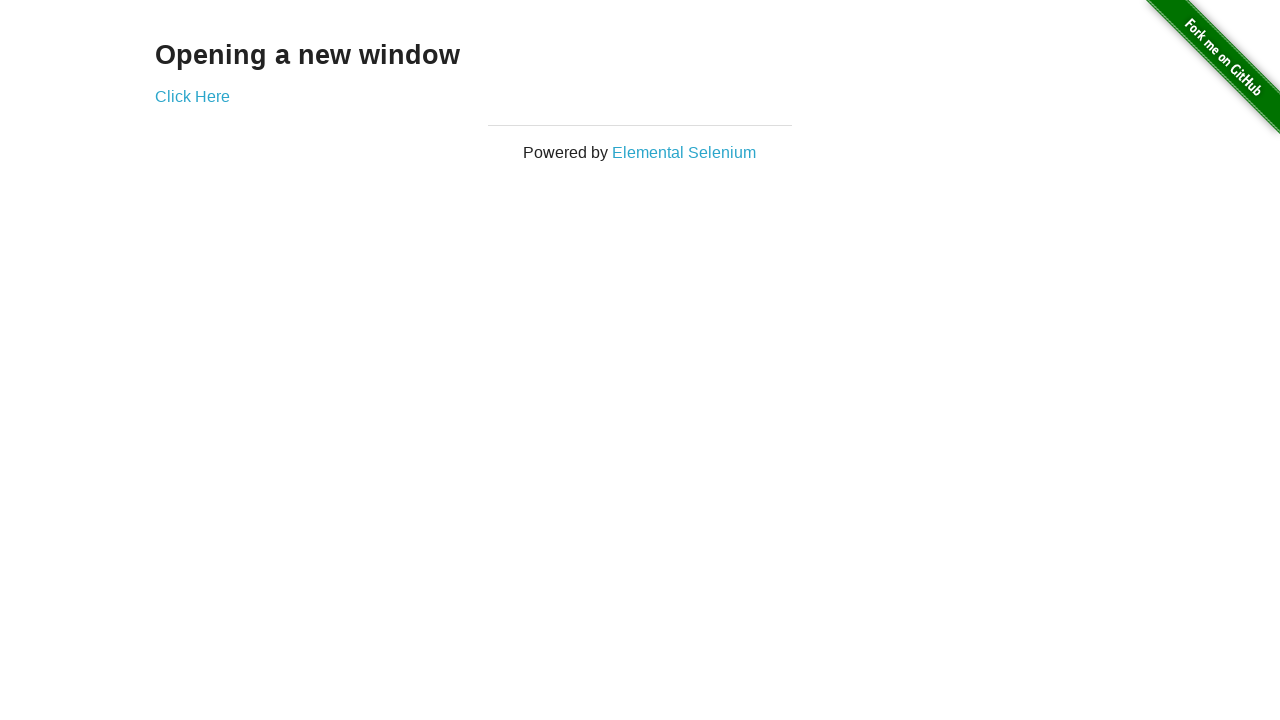

Navigated to typos page in the new window
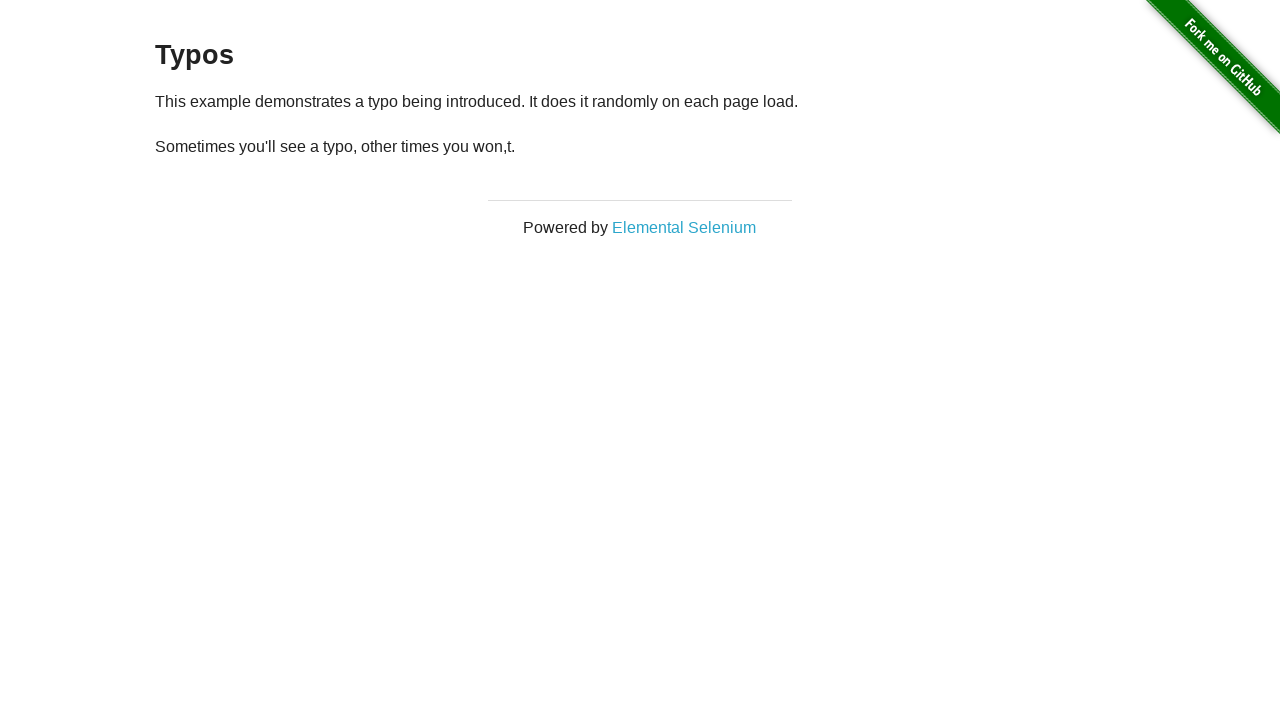

Verified that 2 windows/pages are open
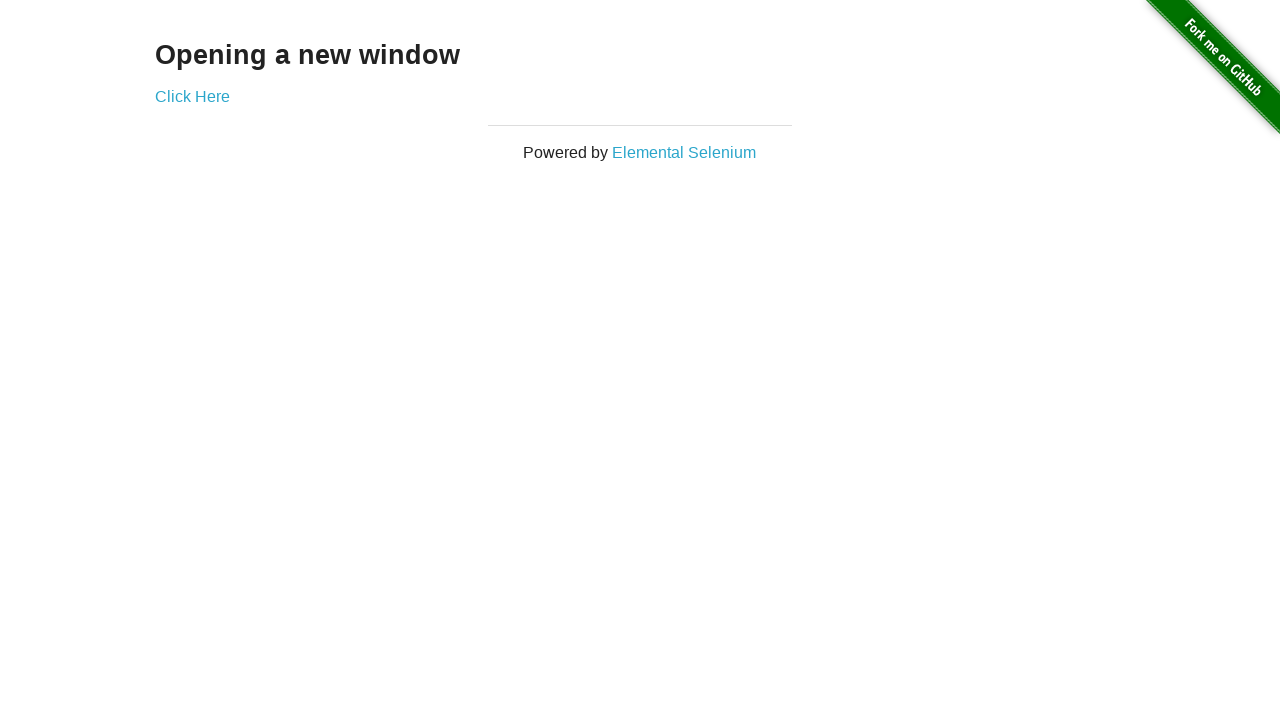

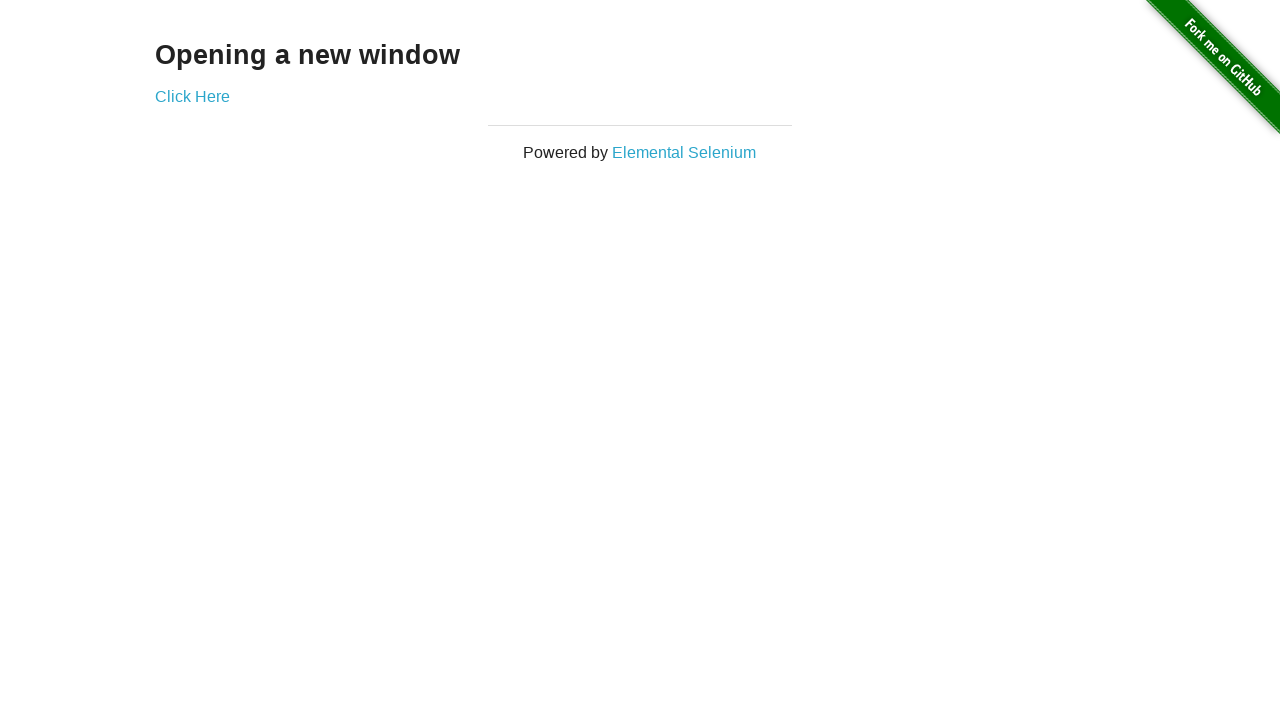